Tests renting a cat by entering ID 1 and clicking Rent, then verifying the cat is rented out

Starting URL: https://cs1632.appspot.com/

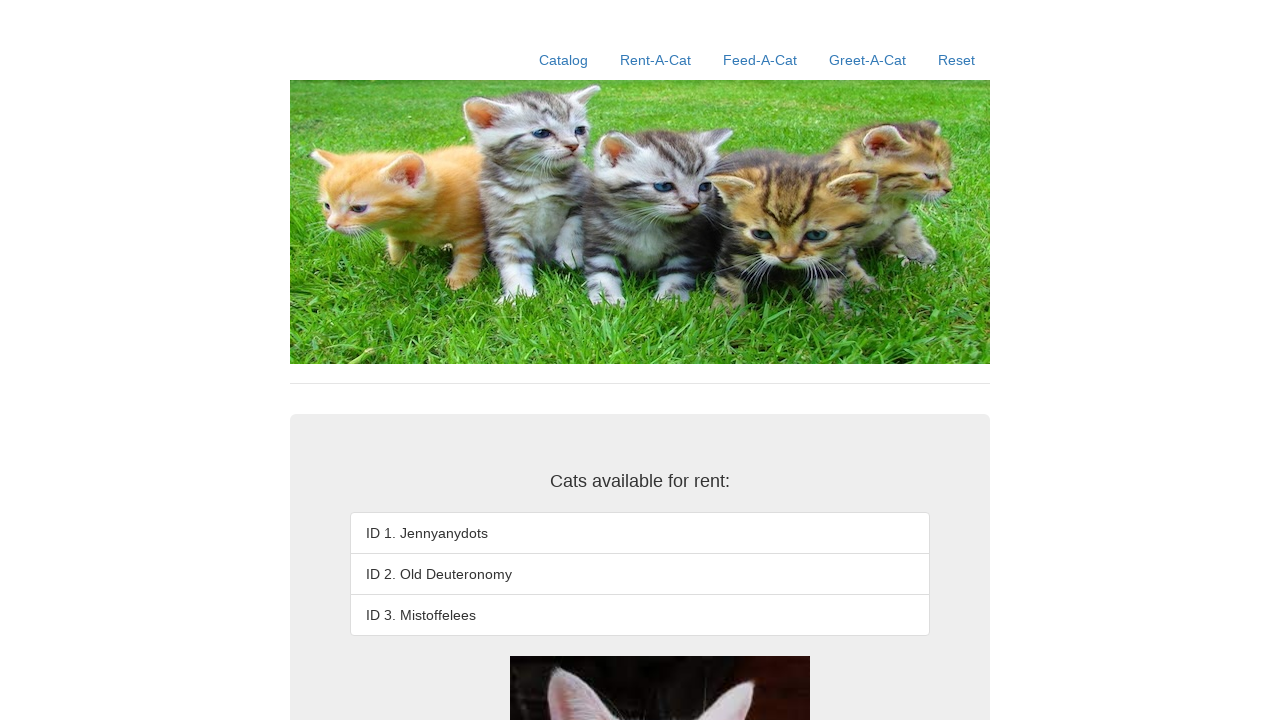

Reset cookies to clear rental state
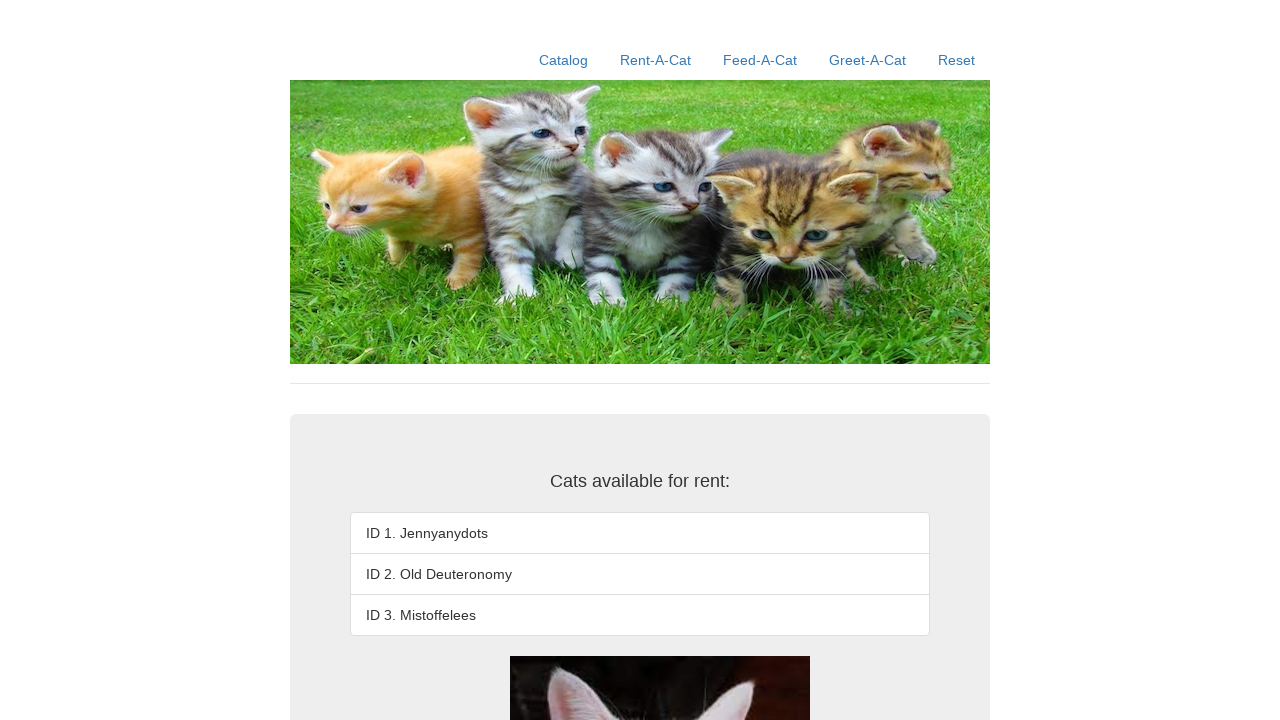

Clicked Rent-A-Cat link at (656, 60) on text=Rent-A-Cat
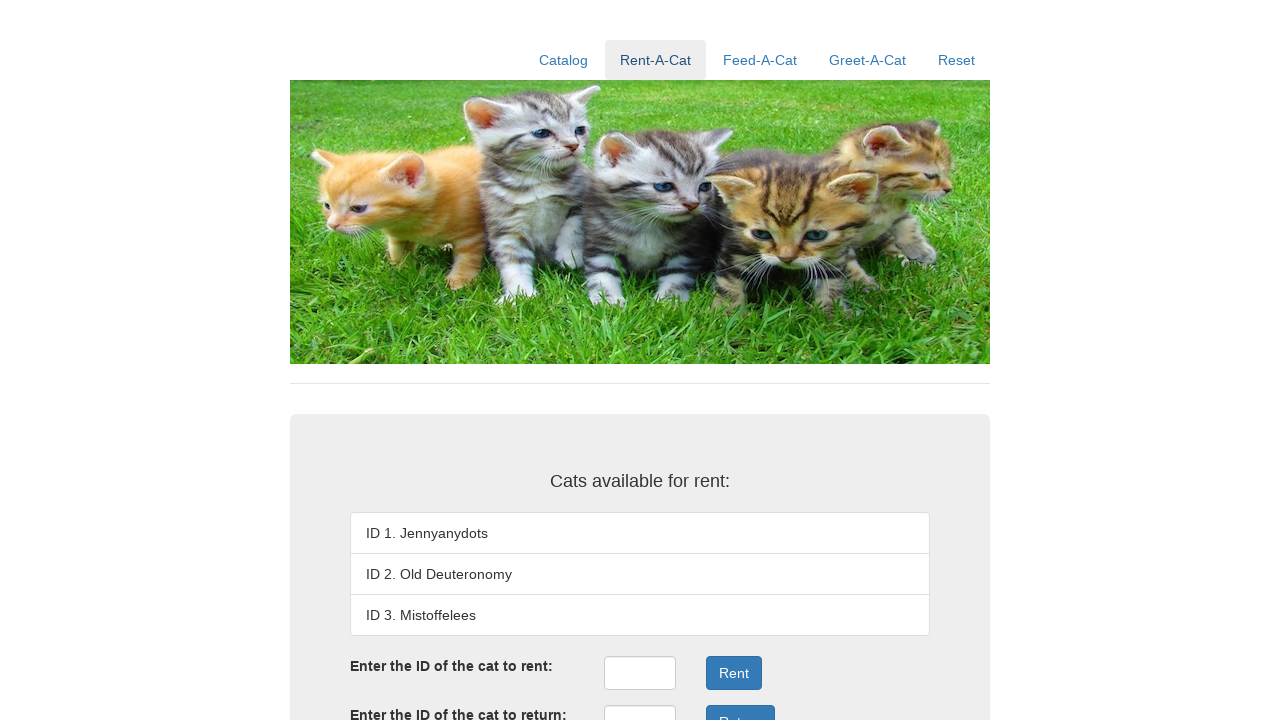

Clicked rent ID field at (640, 673) on #rentID
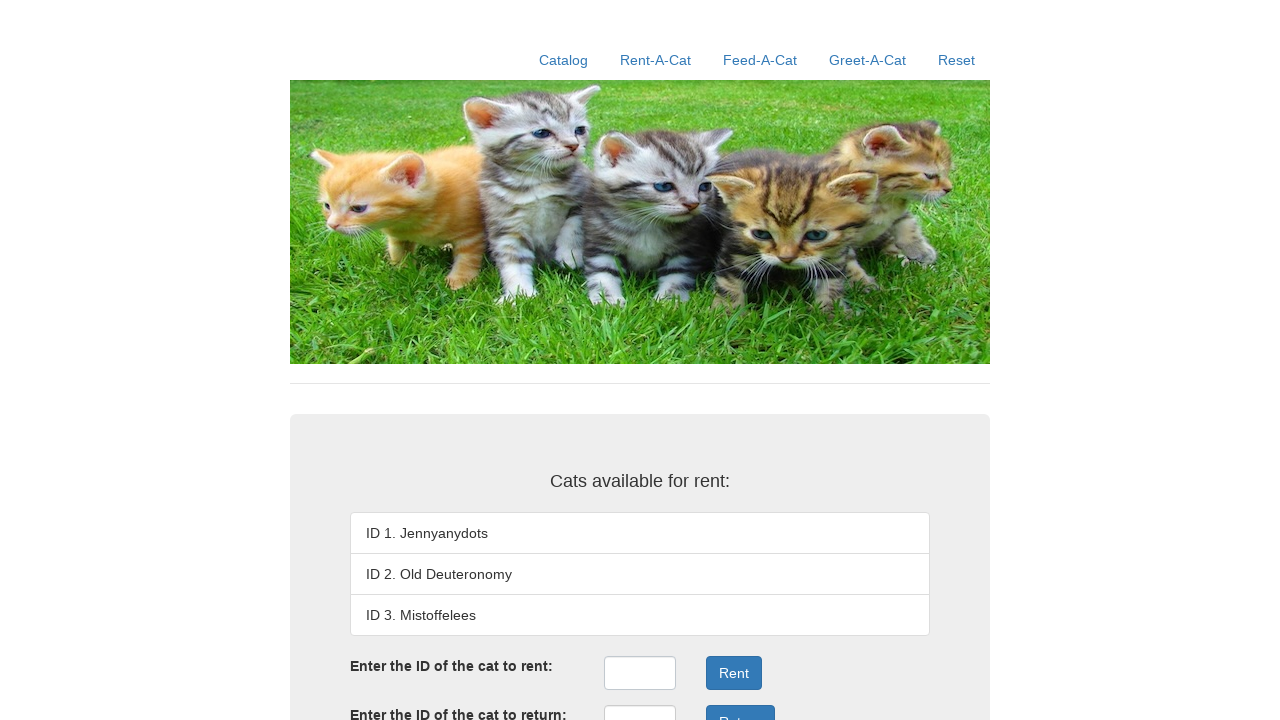

Filled rent ID field with '1' on #rentID
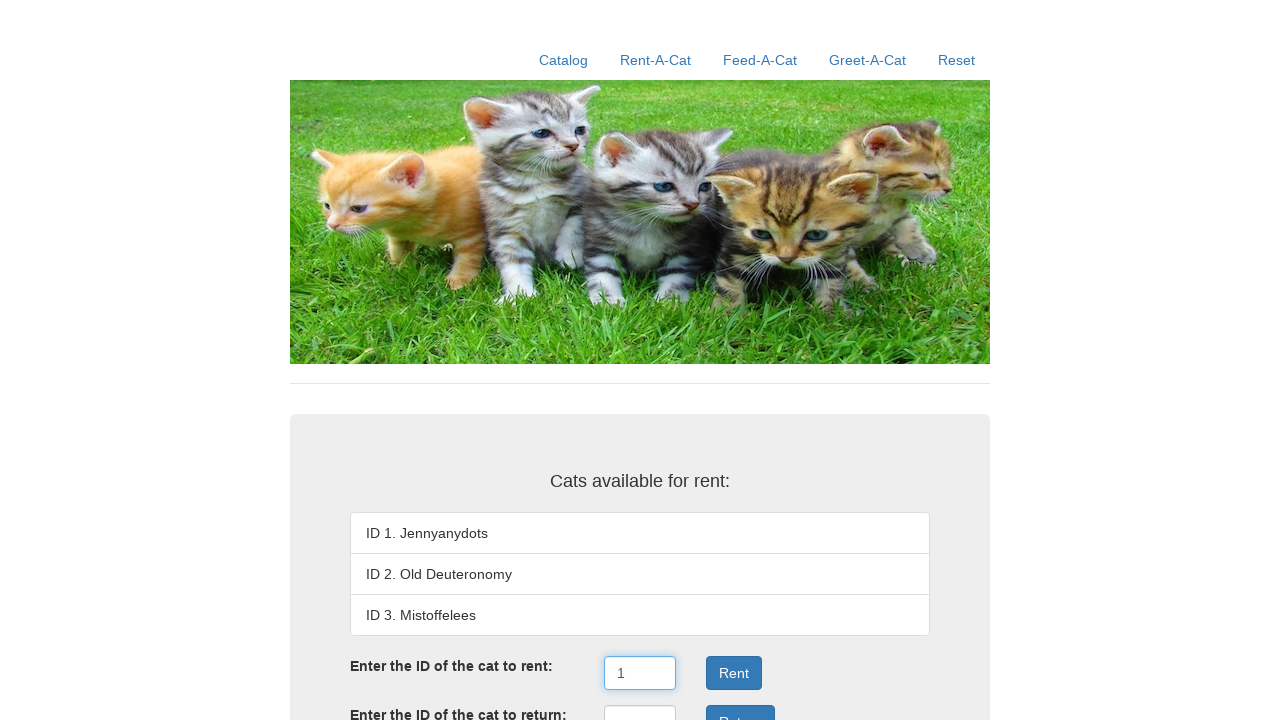

Clicked Rent button to submit rental request at (734, 673) on xpath=//button[text()='Rent']
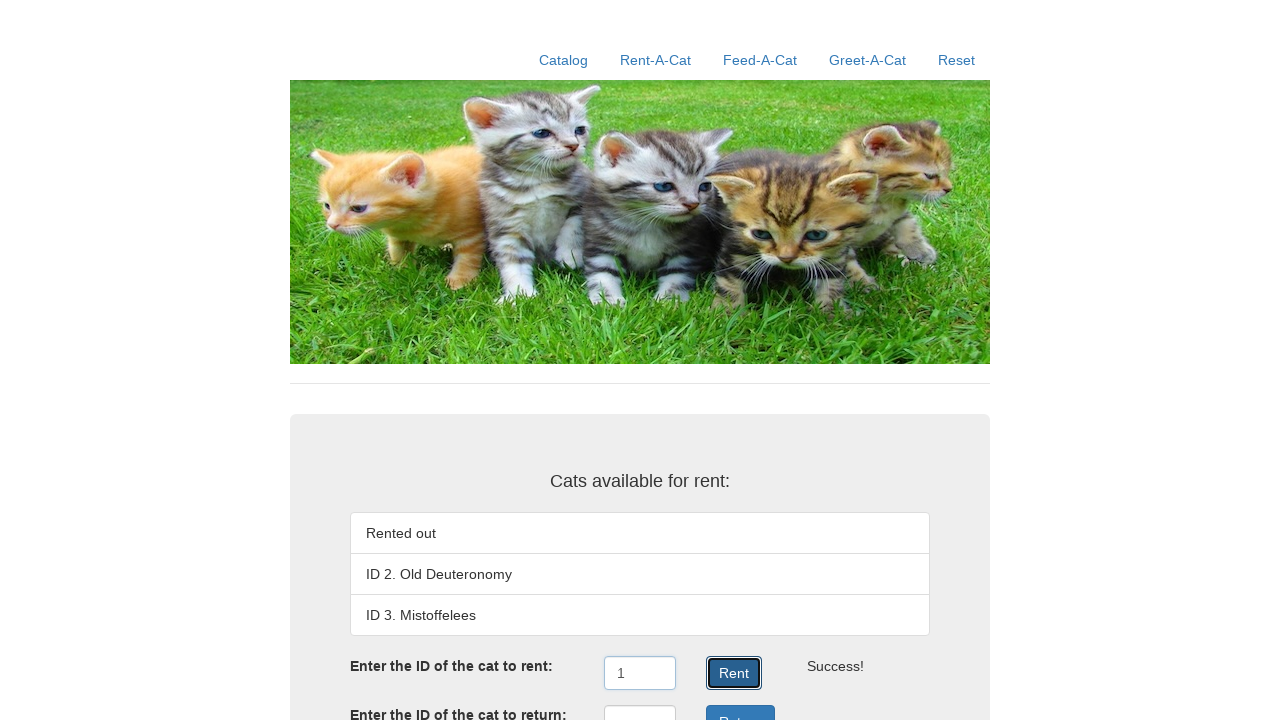

Rental result element loaded
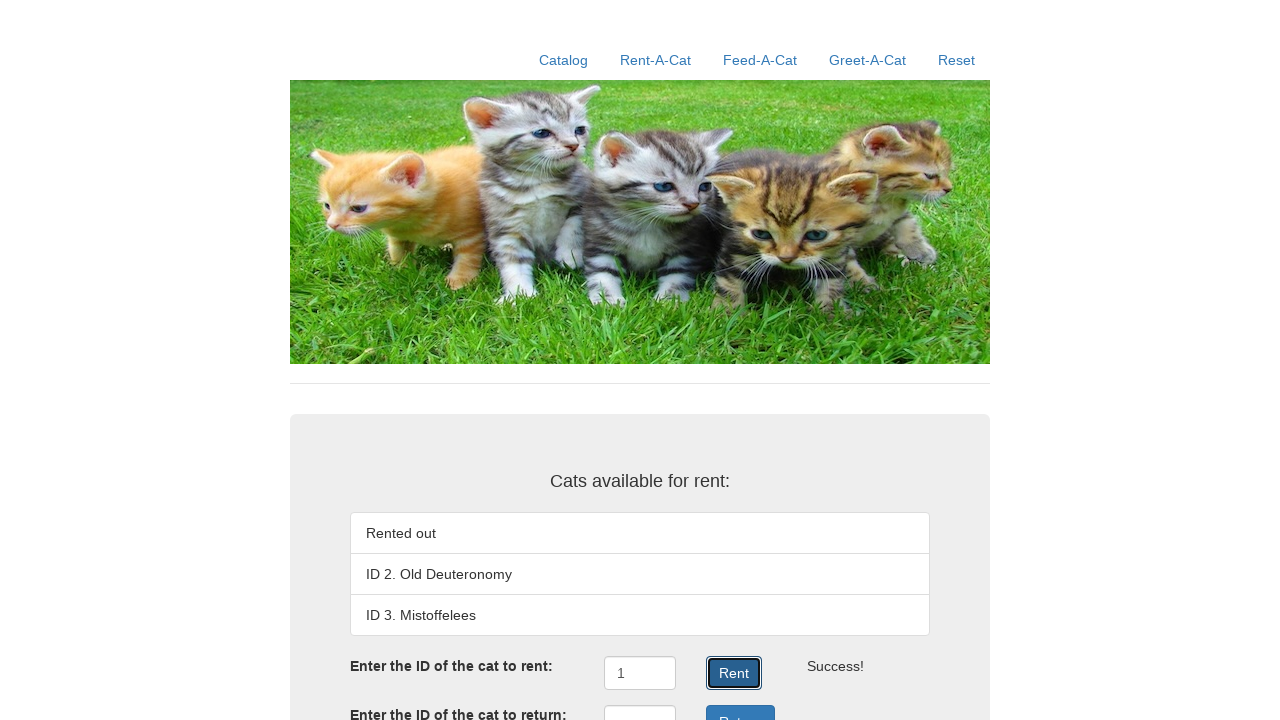

Verified first cat status shows 'Rented out'
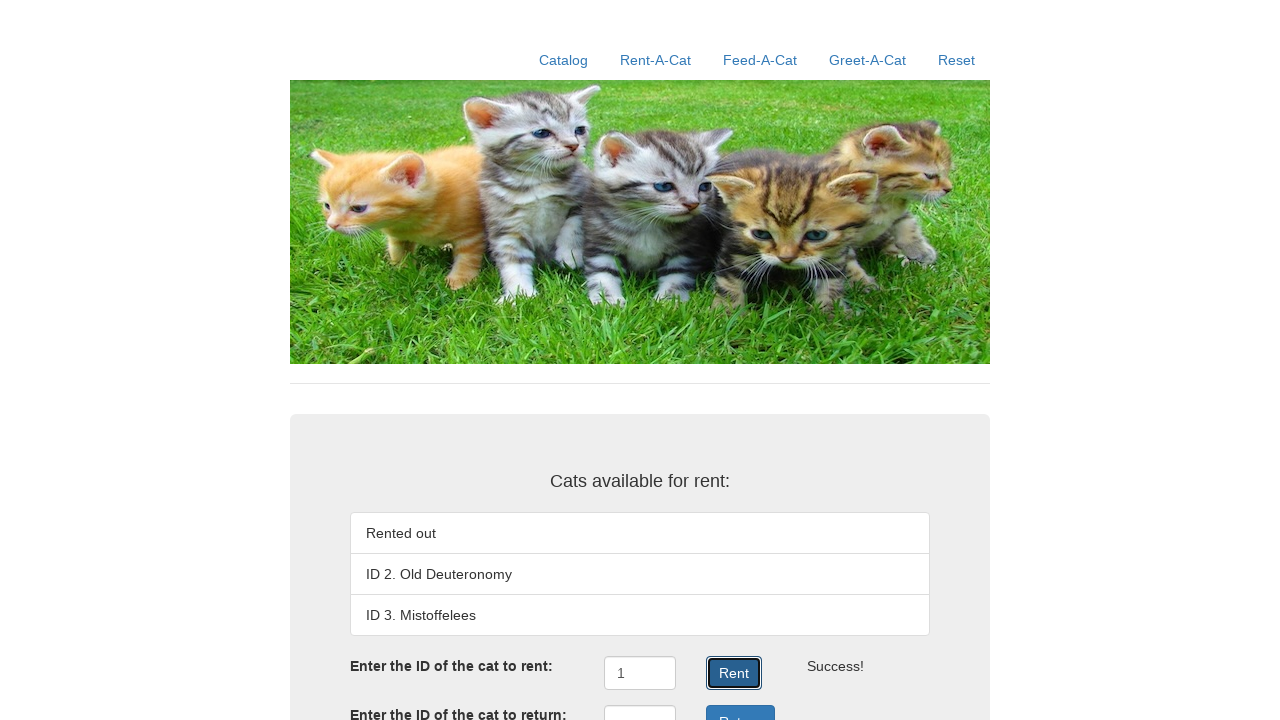

Verified second cat still shows 'ID 2. Old Deuteronomy'
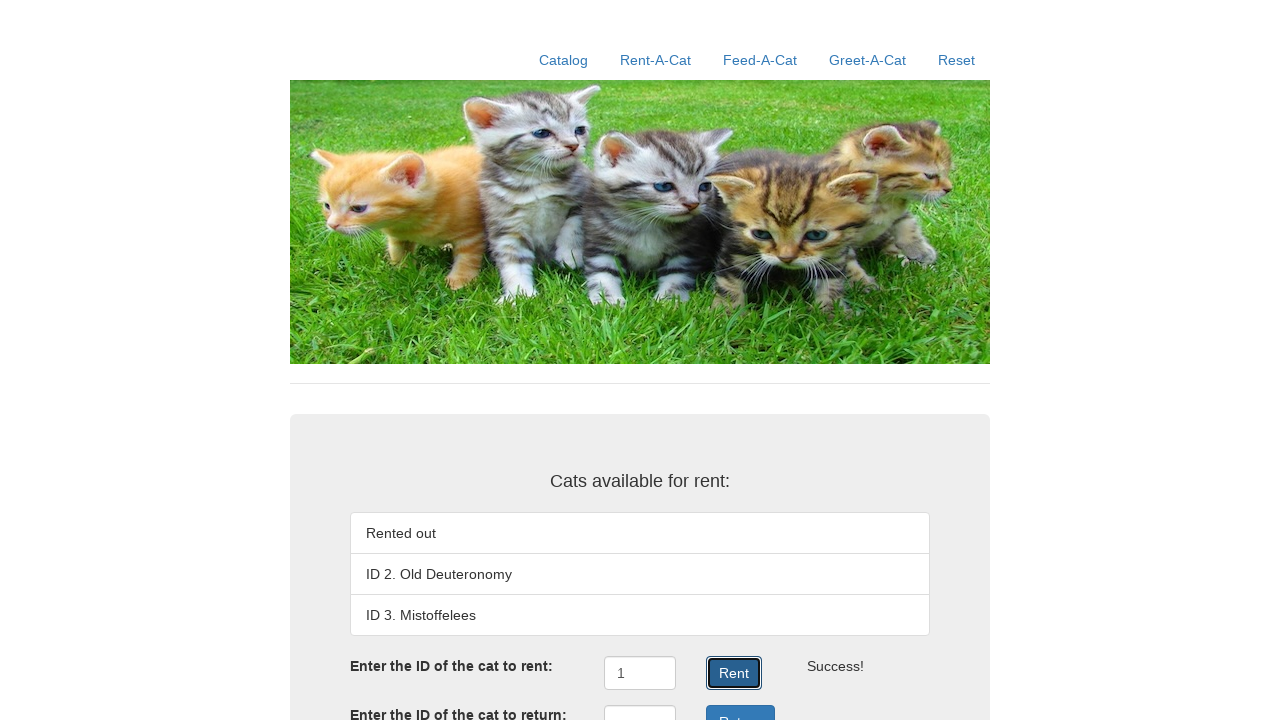

Verified third cat still shows 'ID 3. Mistoffelees'
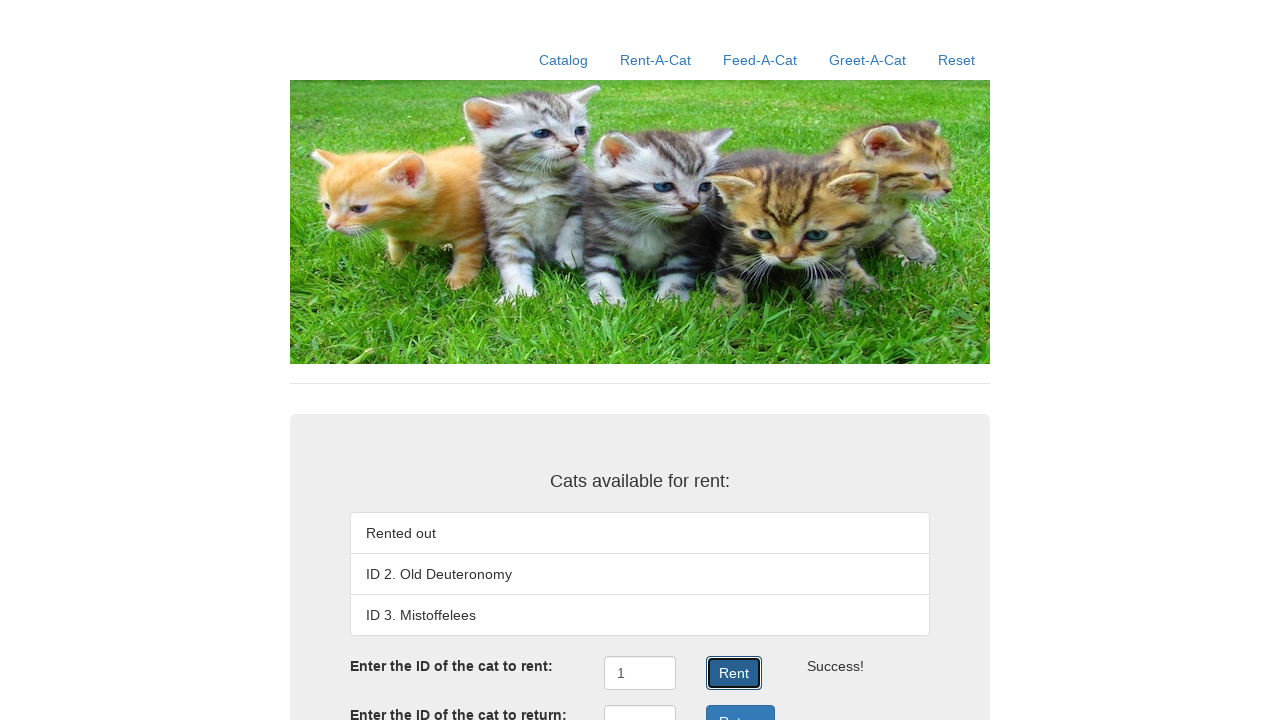

Verified rental success message displayed
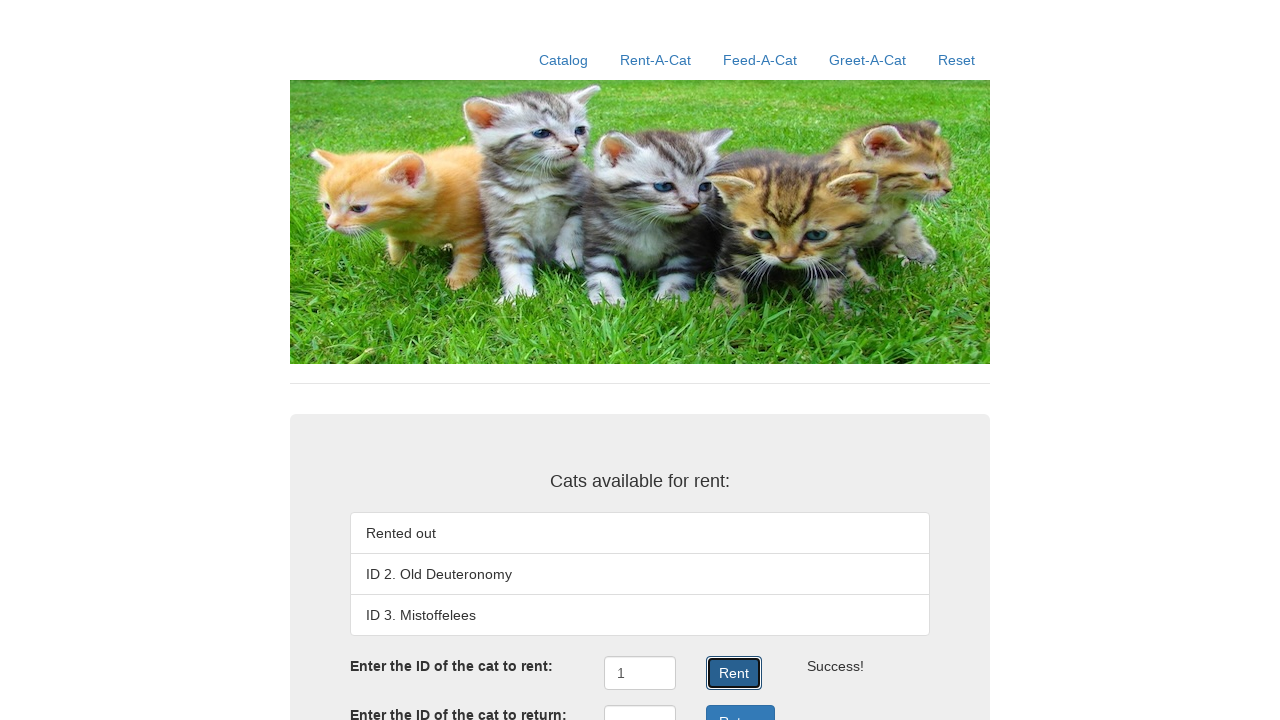

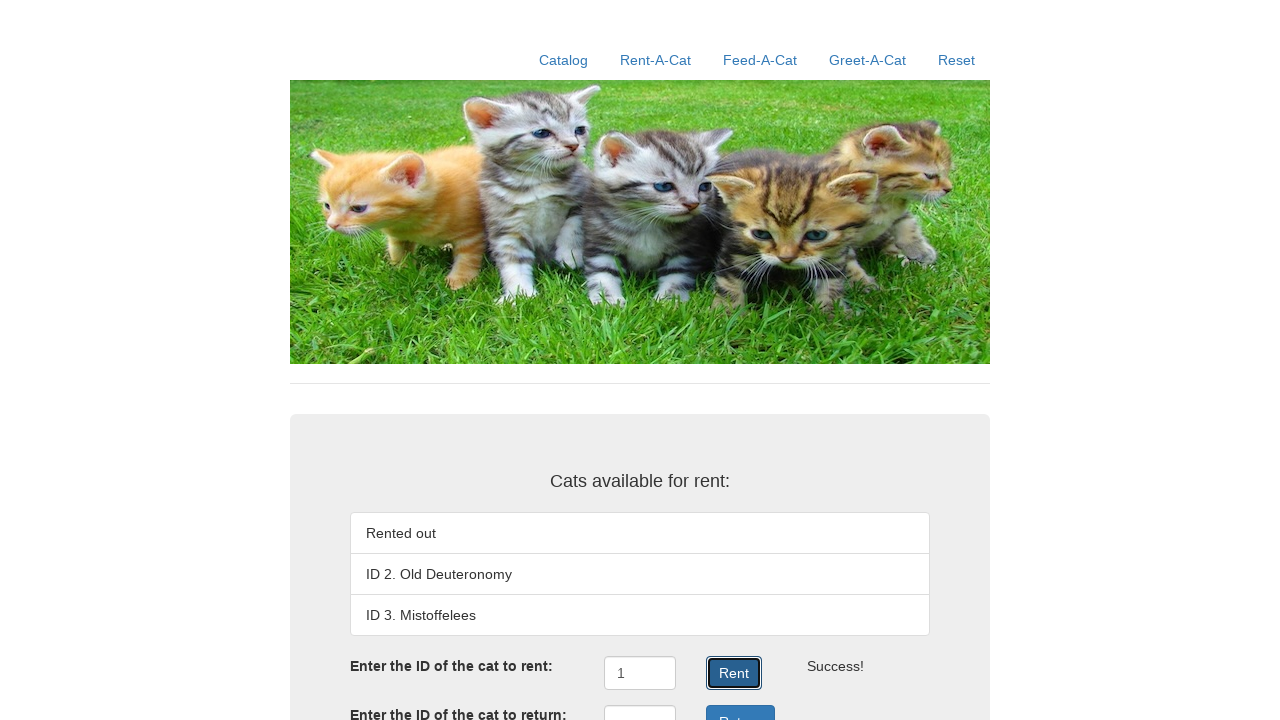